Tests order status lookup functionality by entering an invalid order number and verifying that a "not found" image is displayed

Starting URL: https://qa-scooter.praktikum-services.ru/

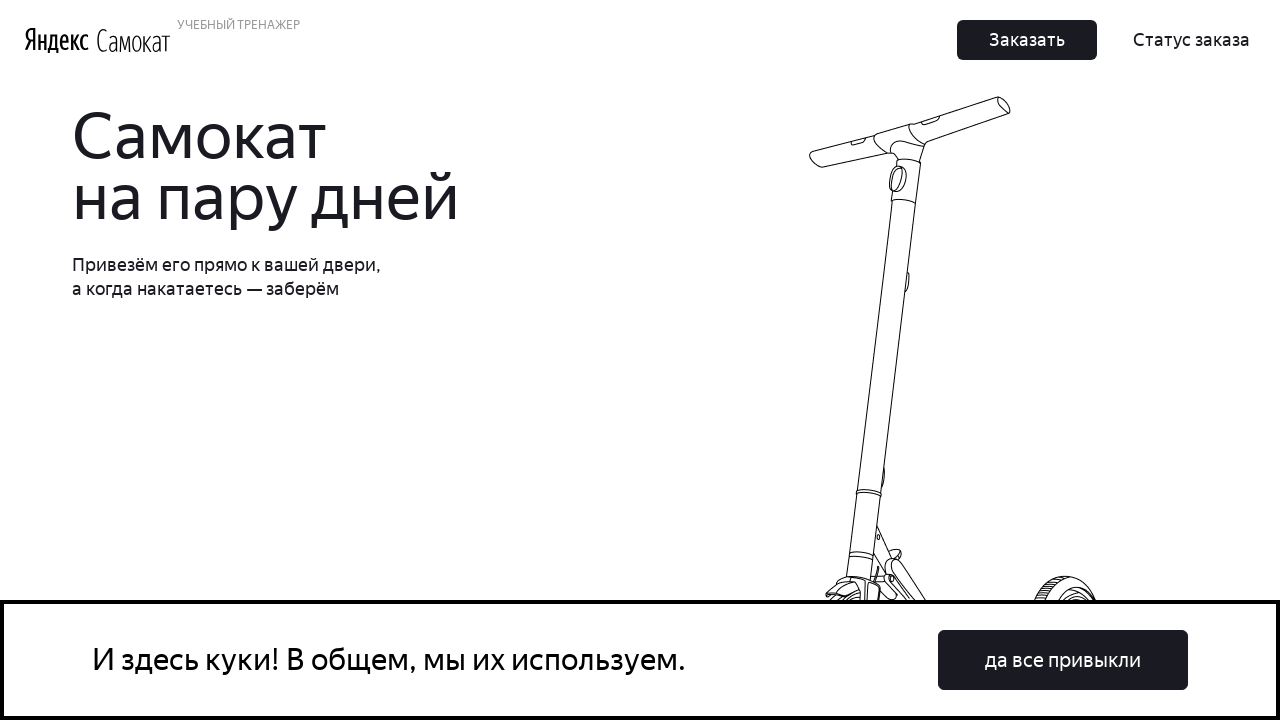

Clicked on order status button at (1192, 40) on button:has-text('Статус заказа')
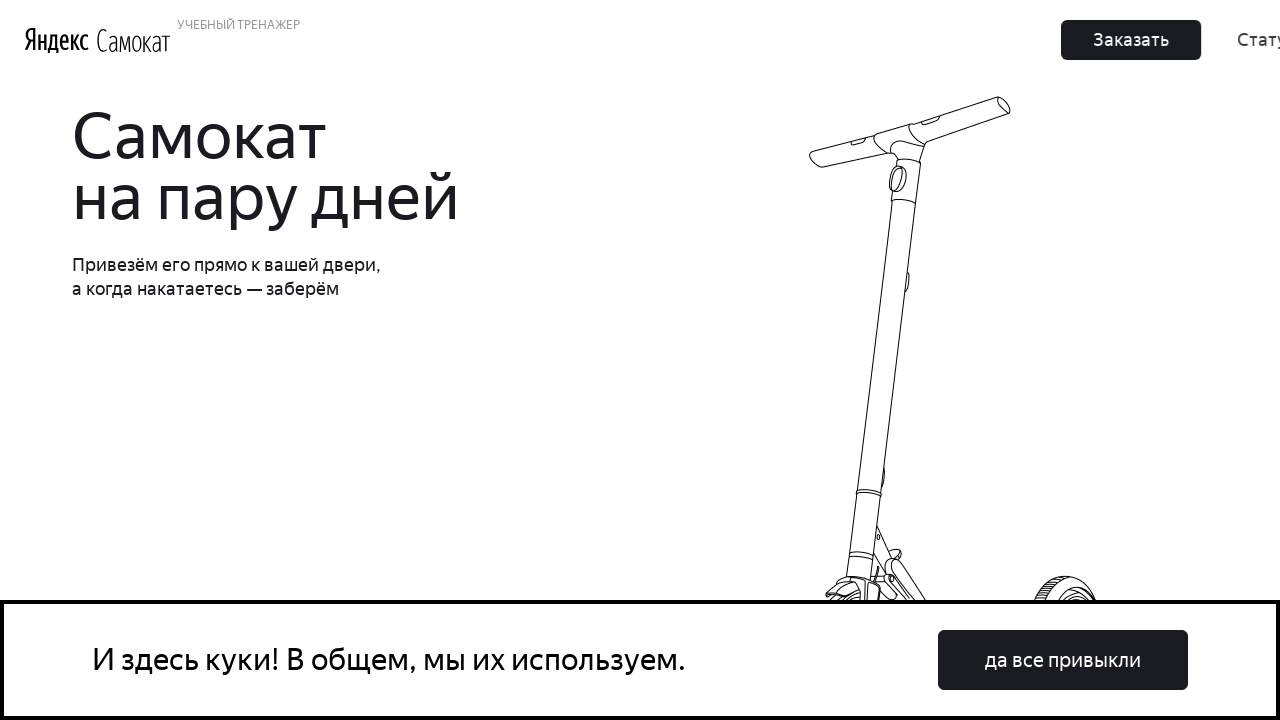

Entered invalid order number '23323' in the order number field on input[placeholder*='номер']
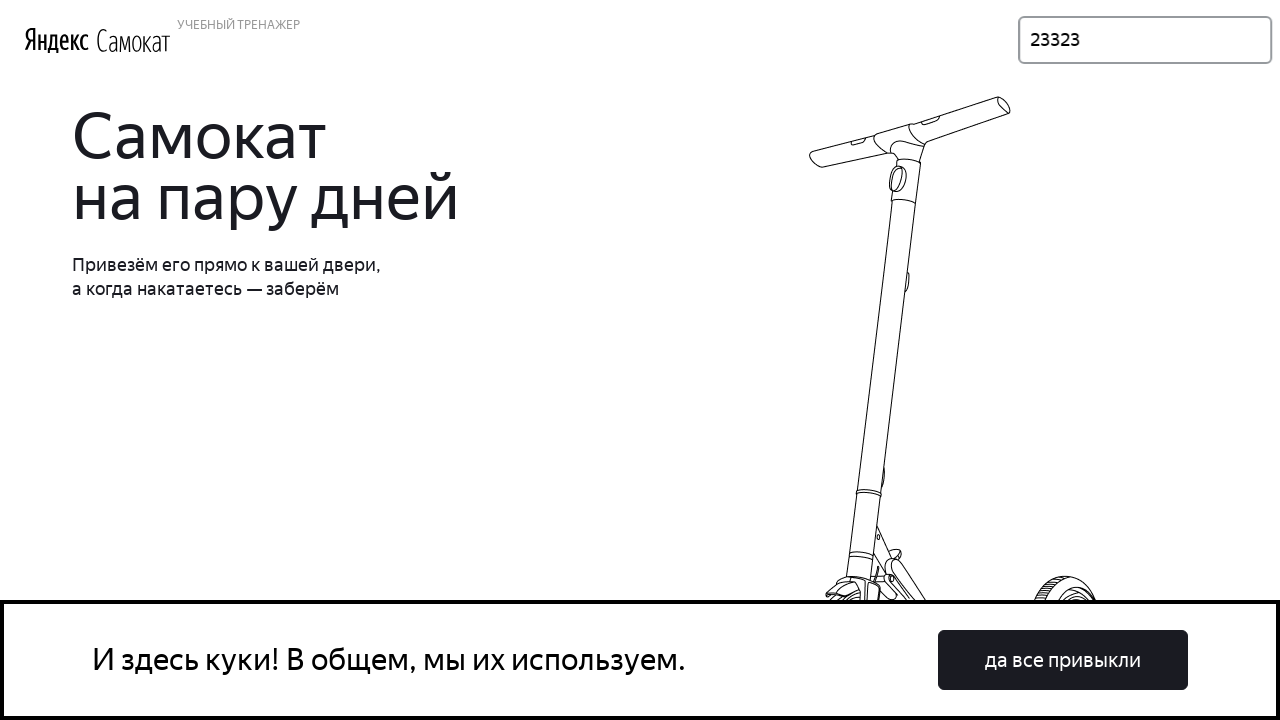

Clicked the Go button to search for the order at (1216, 40) on button:has-text('Go')
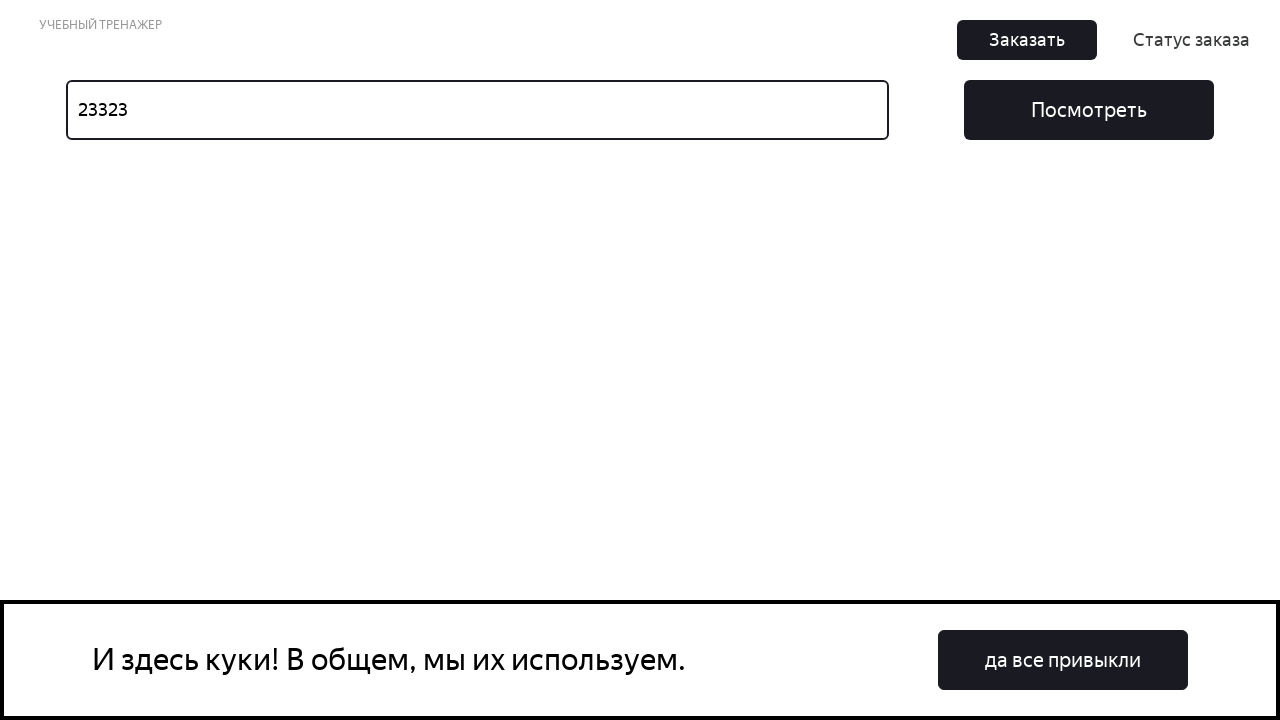

Verified that 'Not found' image is displayed for invalid order number
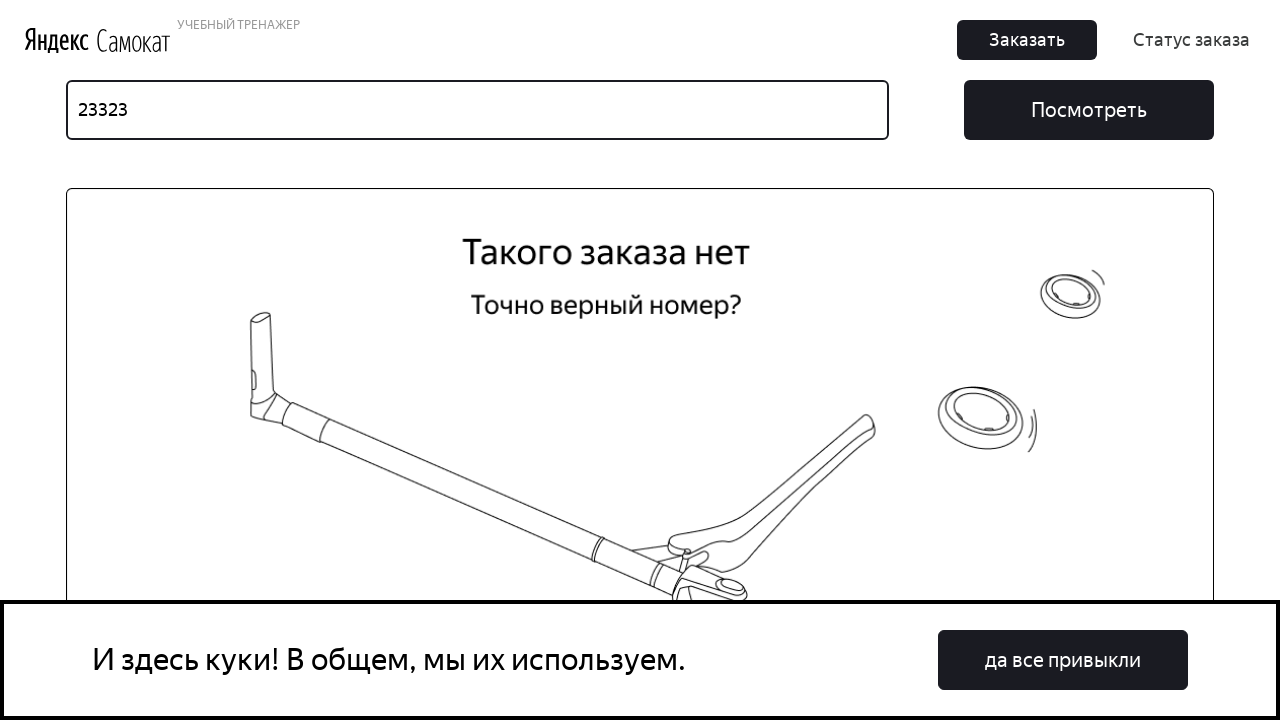

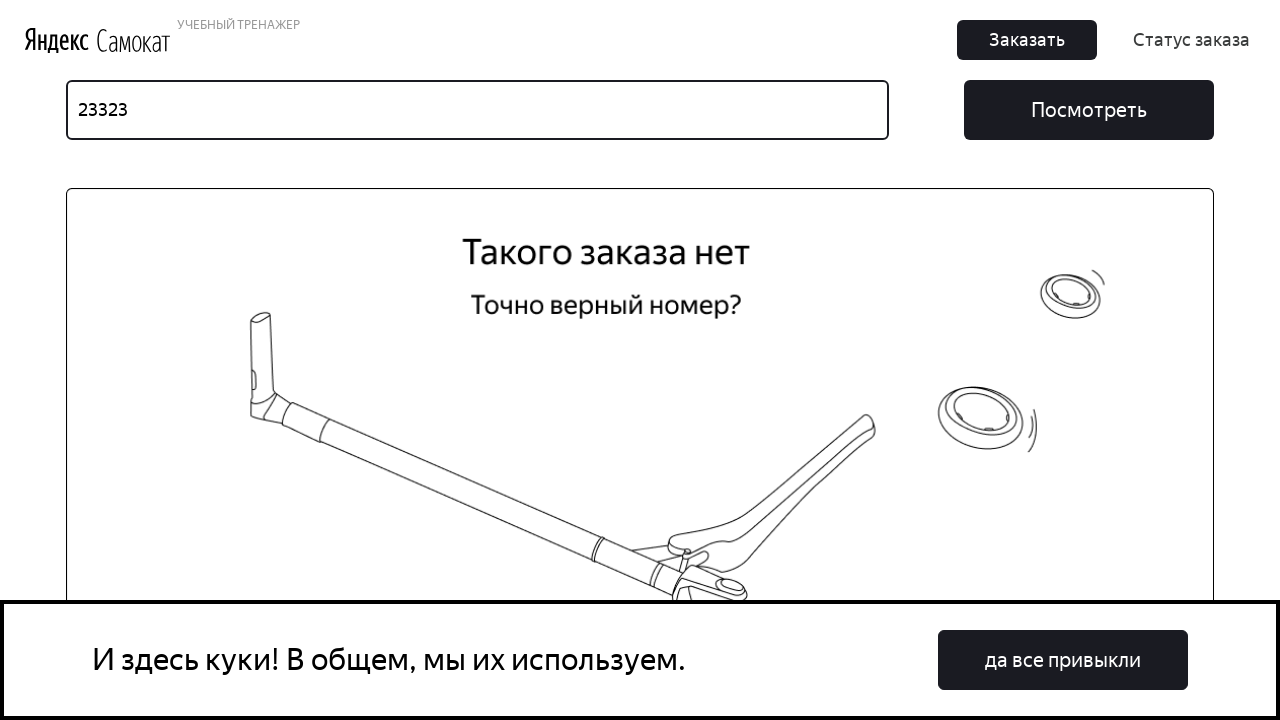